Extracts a value from an image attribute, performs a mathematical calculation, and submits a form with the result along with checkbox selections

Starting URL: http://suninjuly.github.io/get_attribute.html

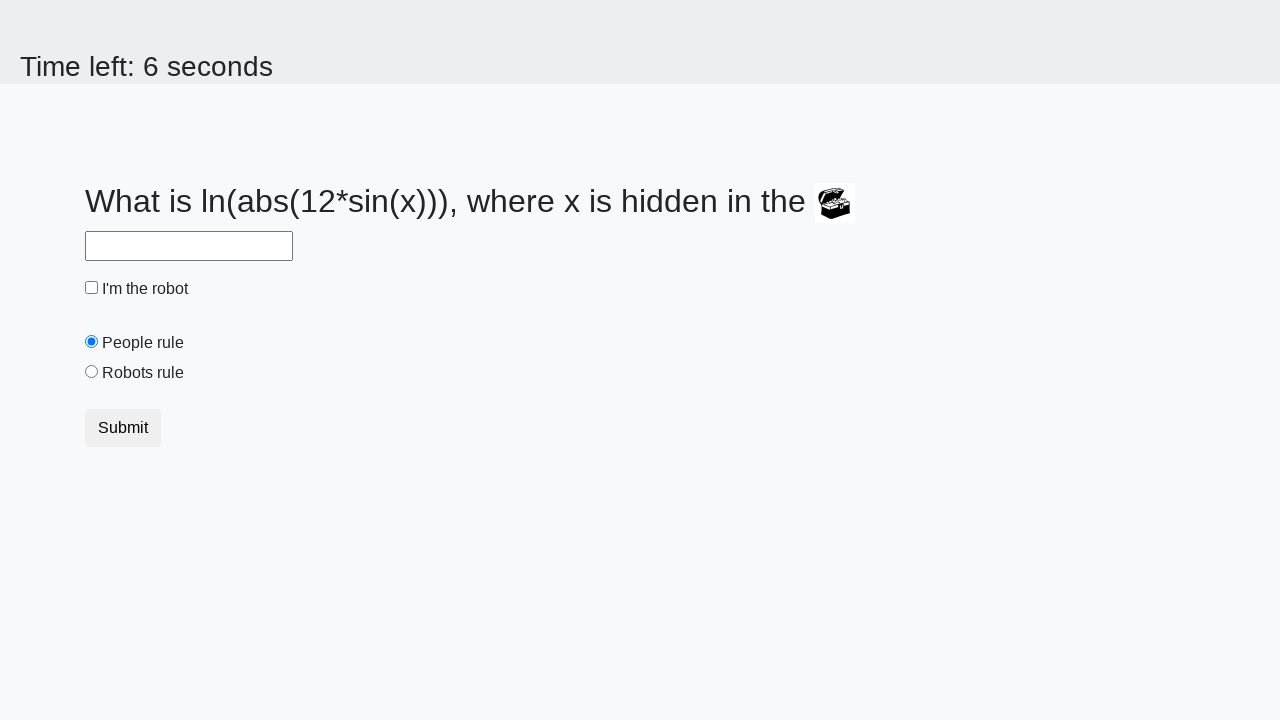

Located treasure image element
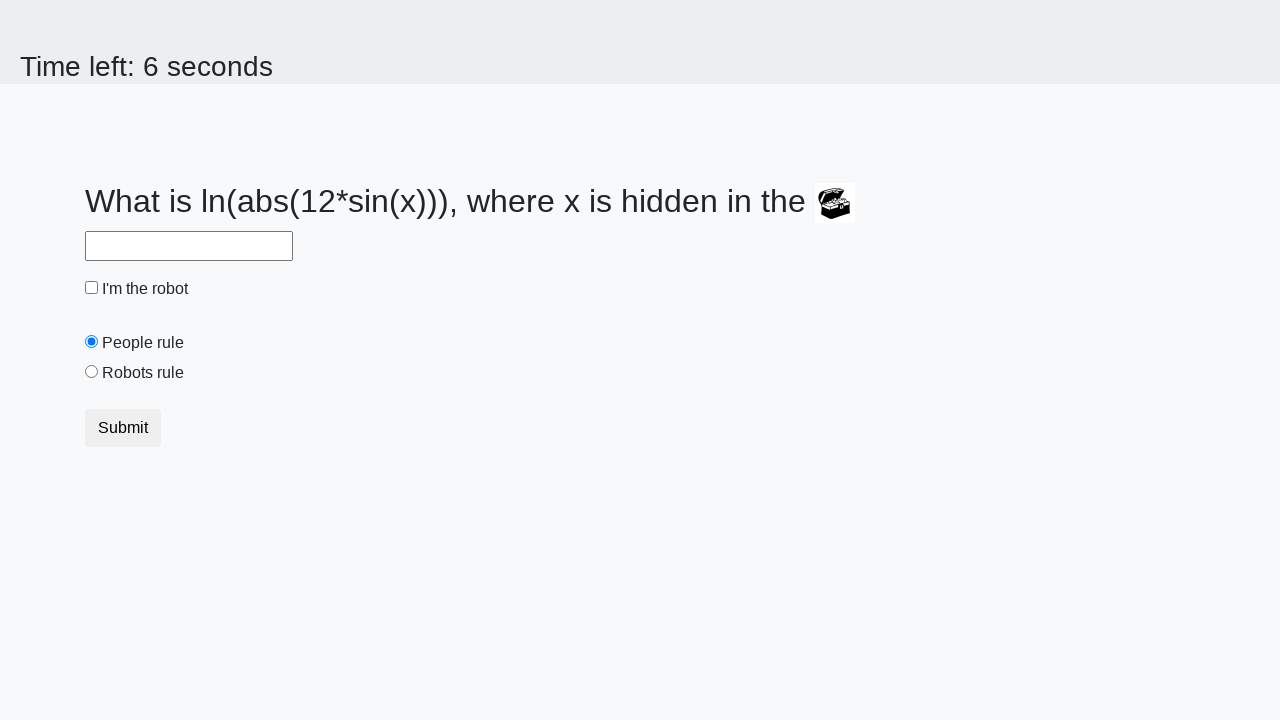

Extracted valuex attribute from treasure image
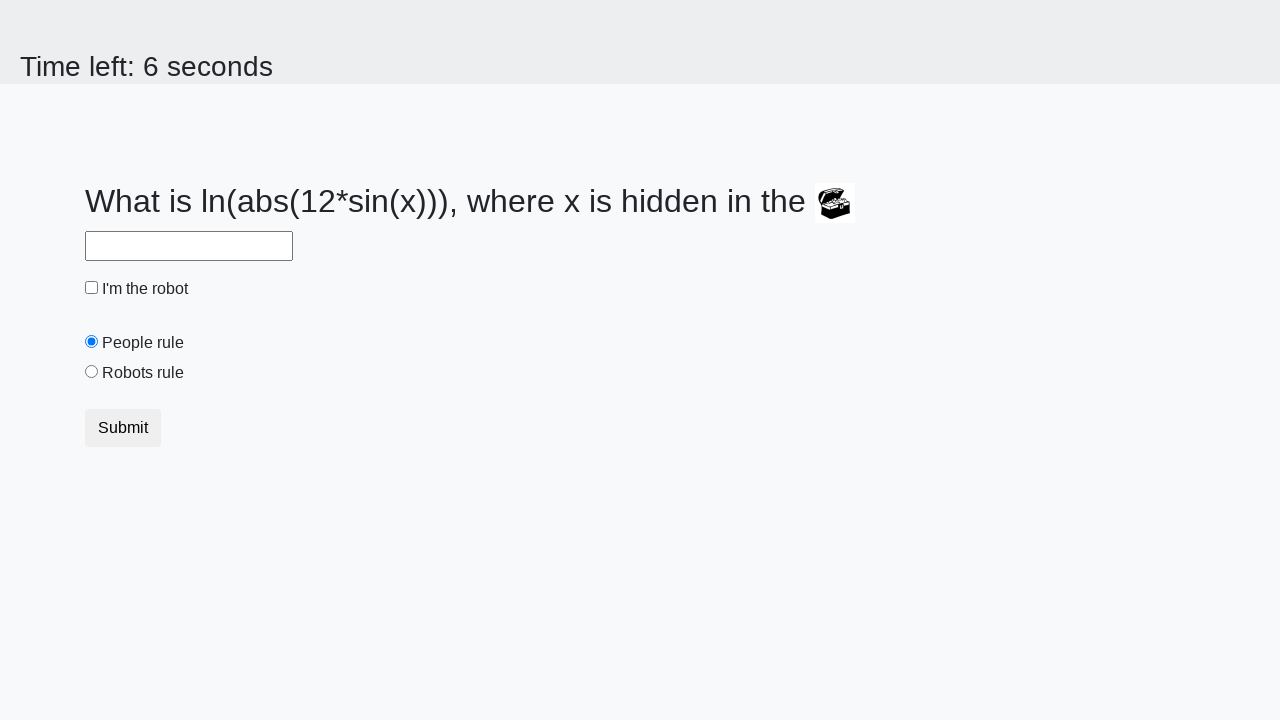

Calculated result: 2.0847376979234133 from attribute value: 304
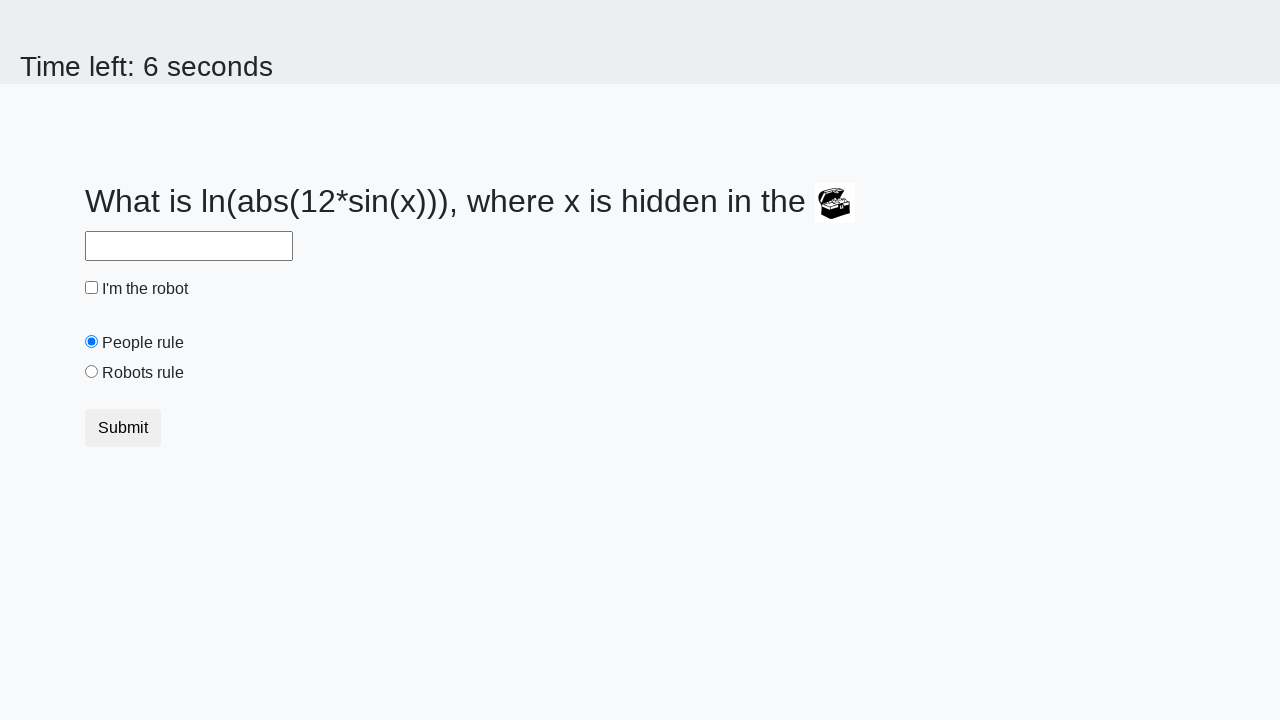

Filled answer field with calculated value: 2.0847376979234133 on input#answer
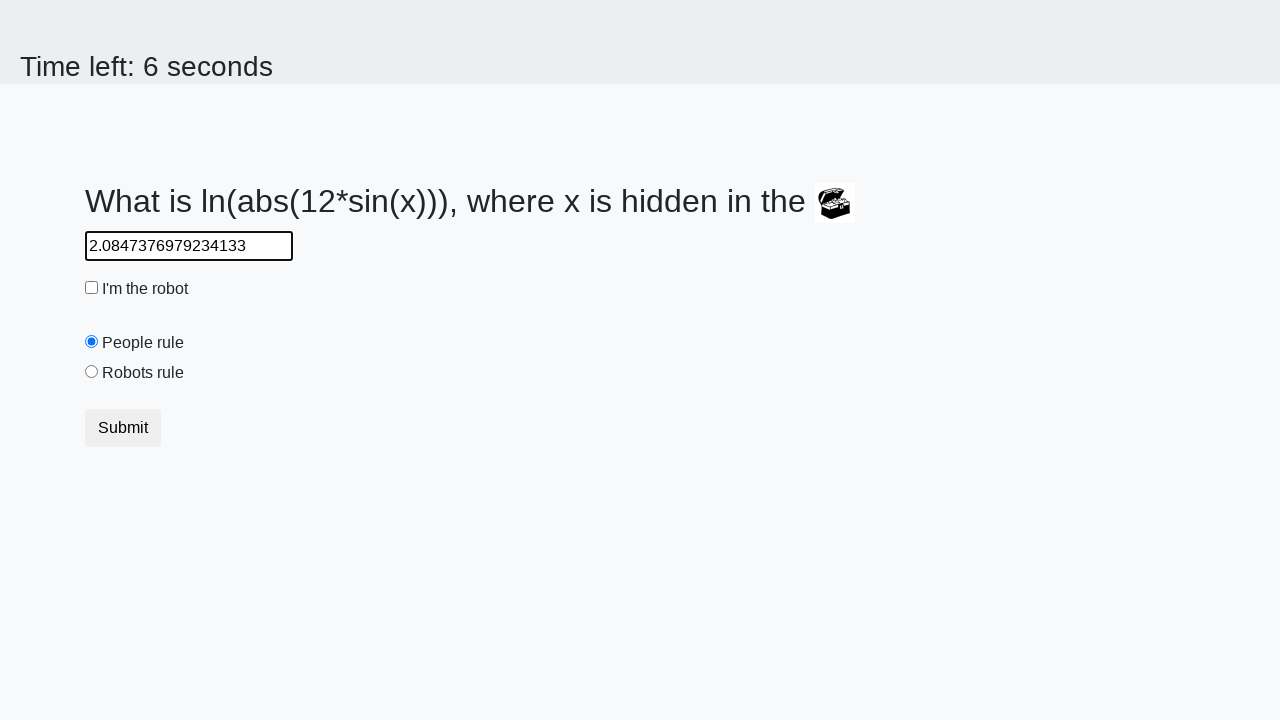

Clicked robot checkbox at (92, 288) on input#robotCheckbox
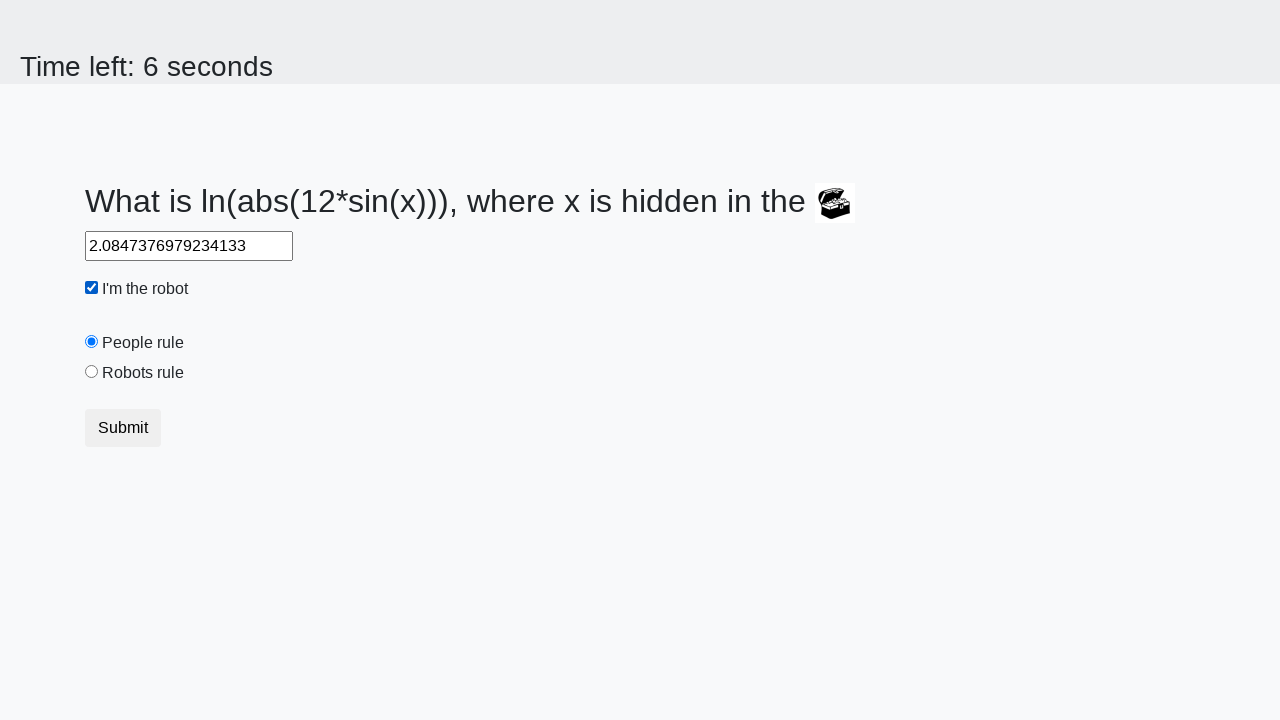

Clicked robots rule radio button at (92, 372) on input#robotsRule
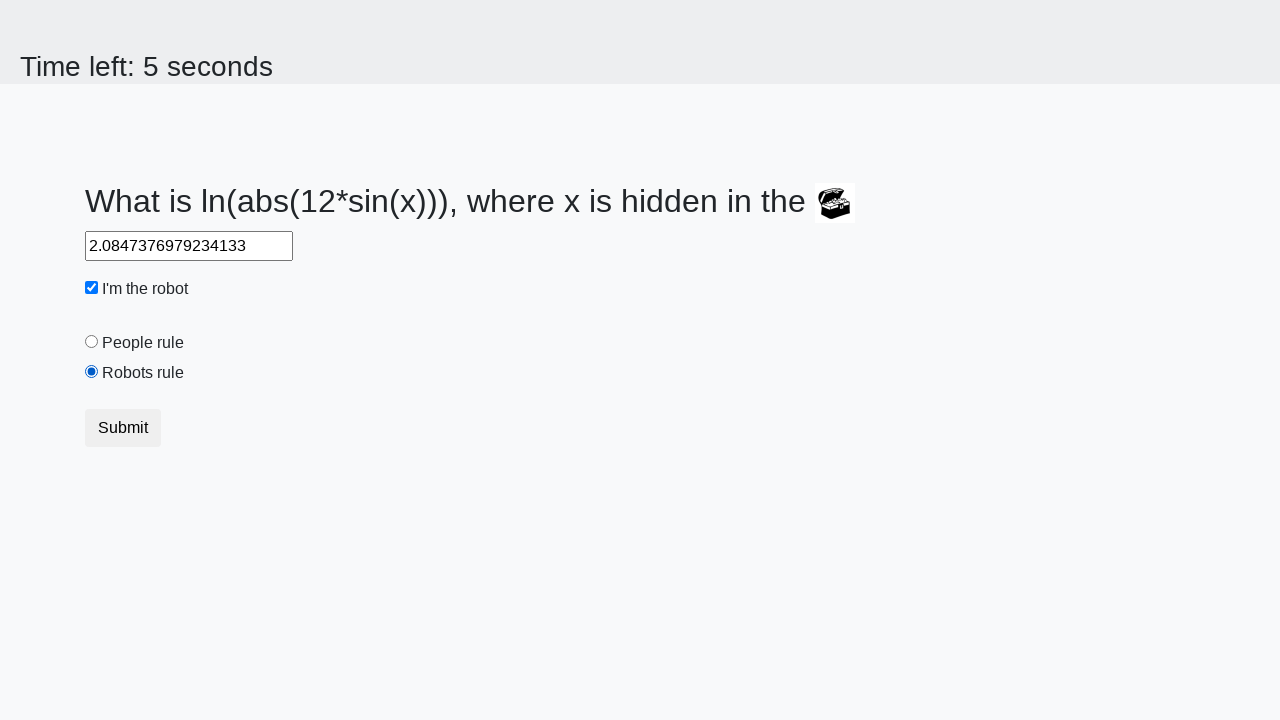

Submitted form at (123, 428) on button[type='submit']
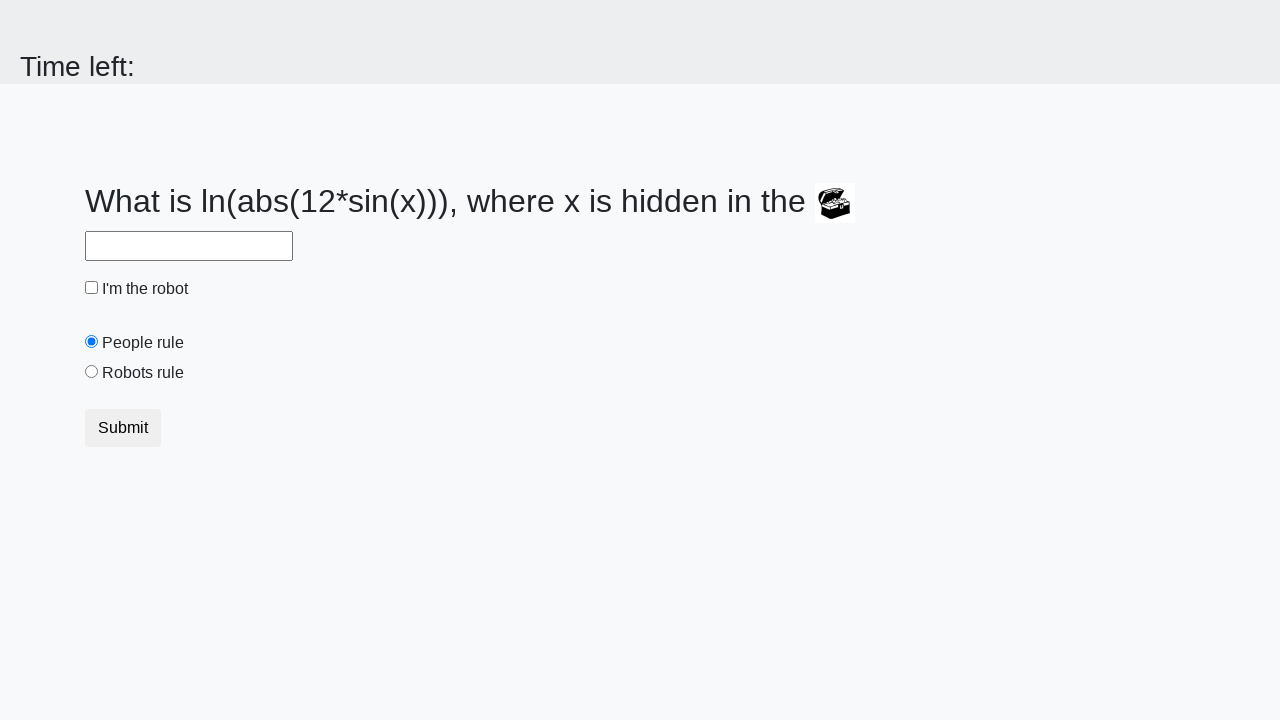

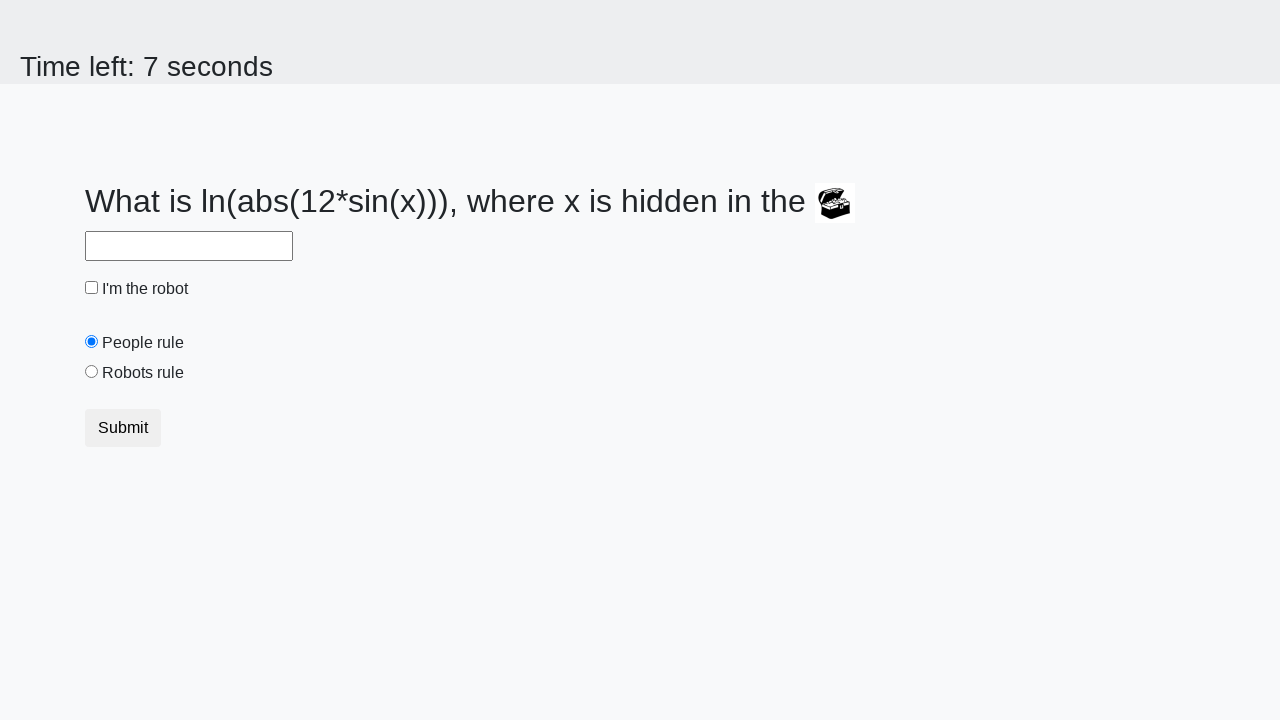